Navigates to a page and injects jQuery Growl library to display notification messages by executing JavaScript to add scripts, styles, and trigger growl notifications.

Starting URL: http://the-internet.herokuapp.com

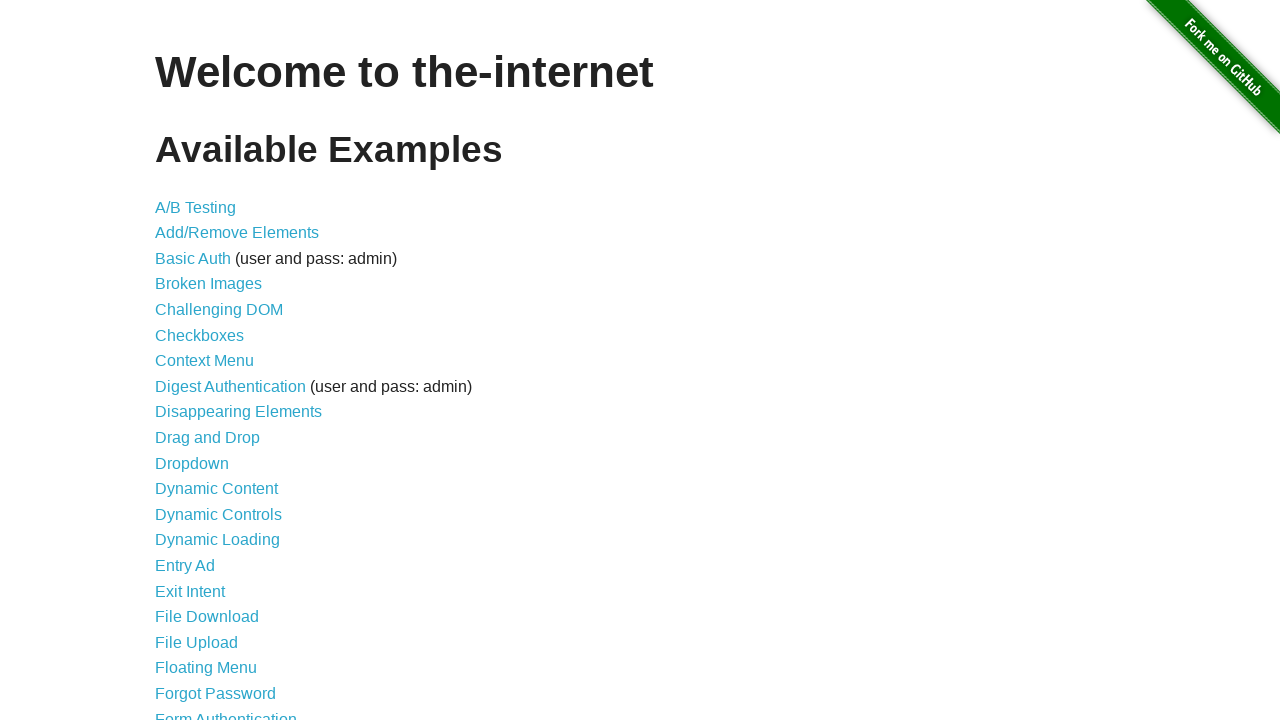

Navigated to the-internet.herokuapp.com
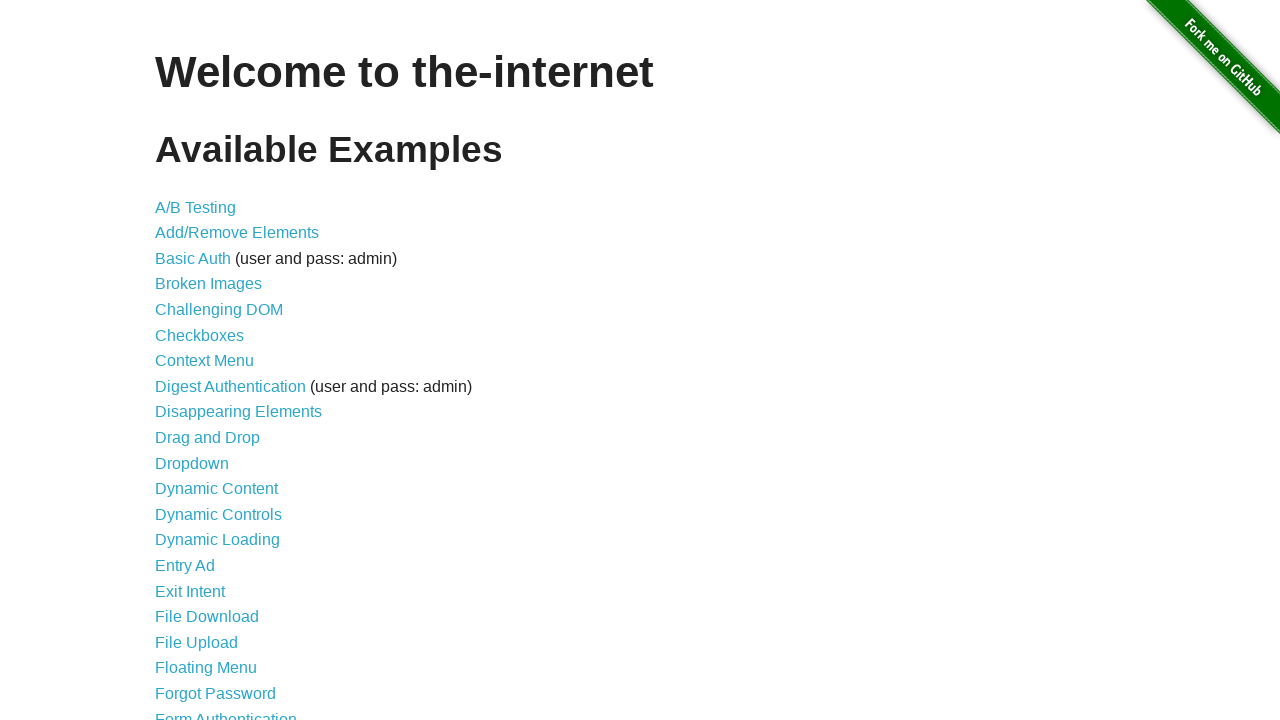

Injected jQuery library if not already present
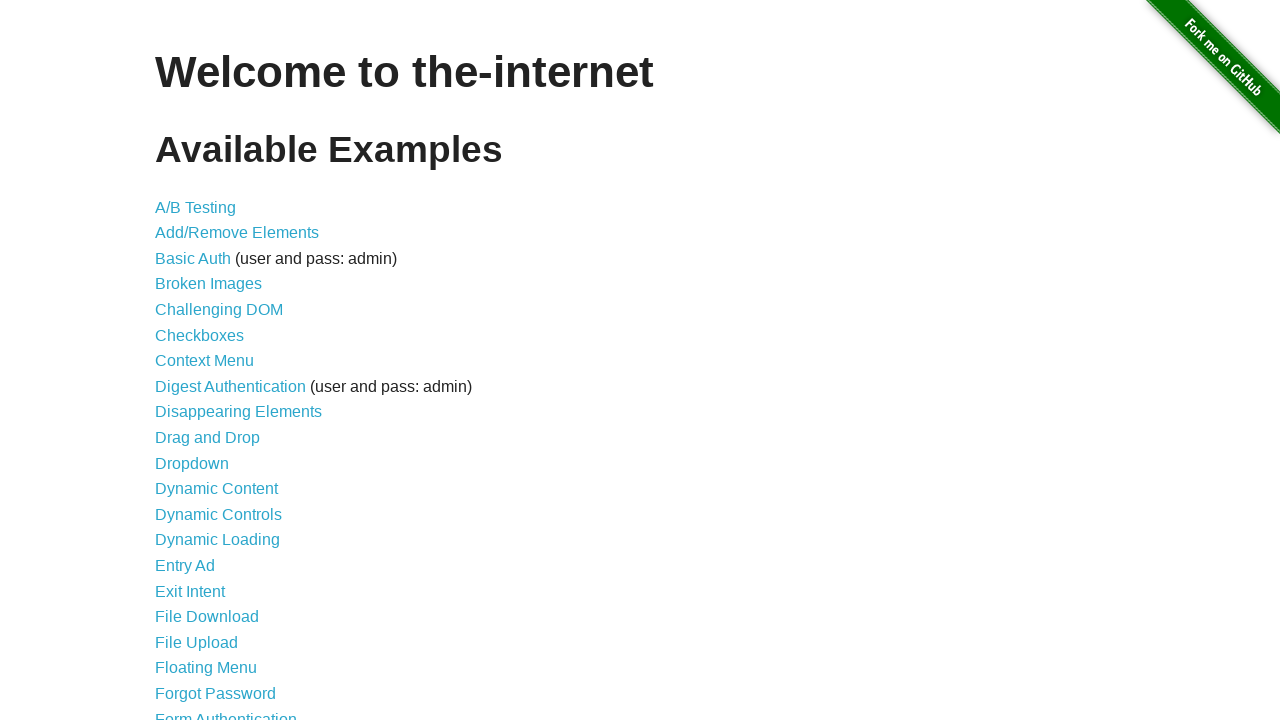

Loaded jQuery Growl library script
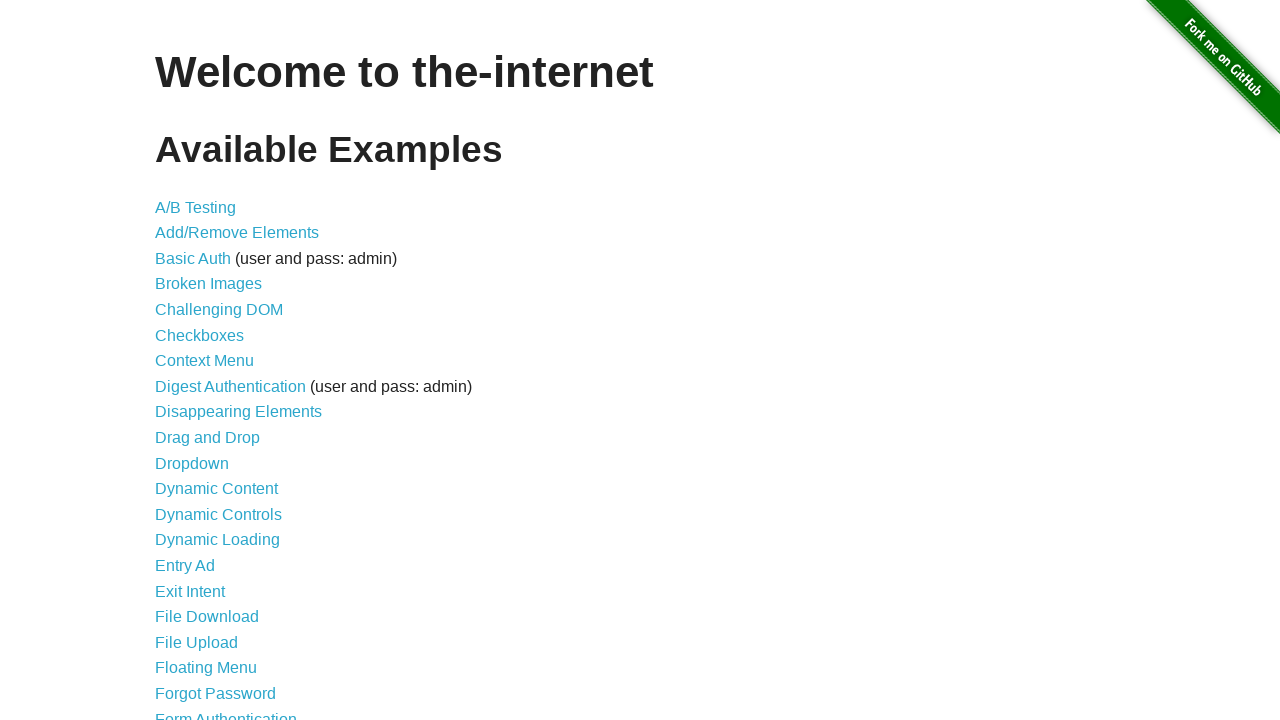

Added jQuery Growl CSS stylesheet
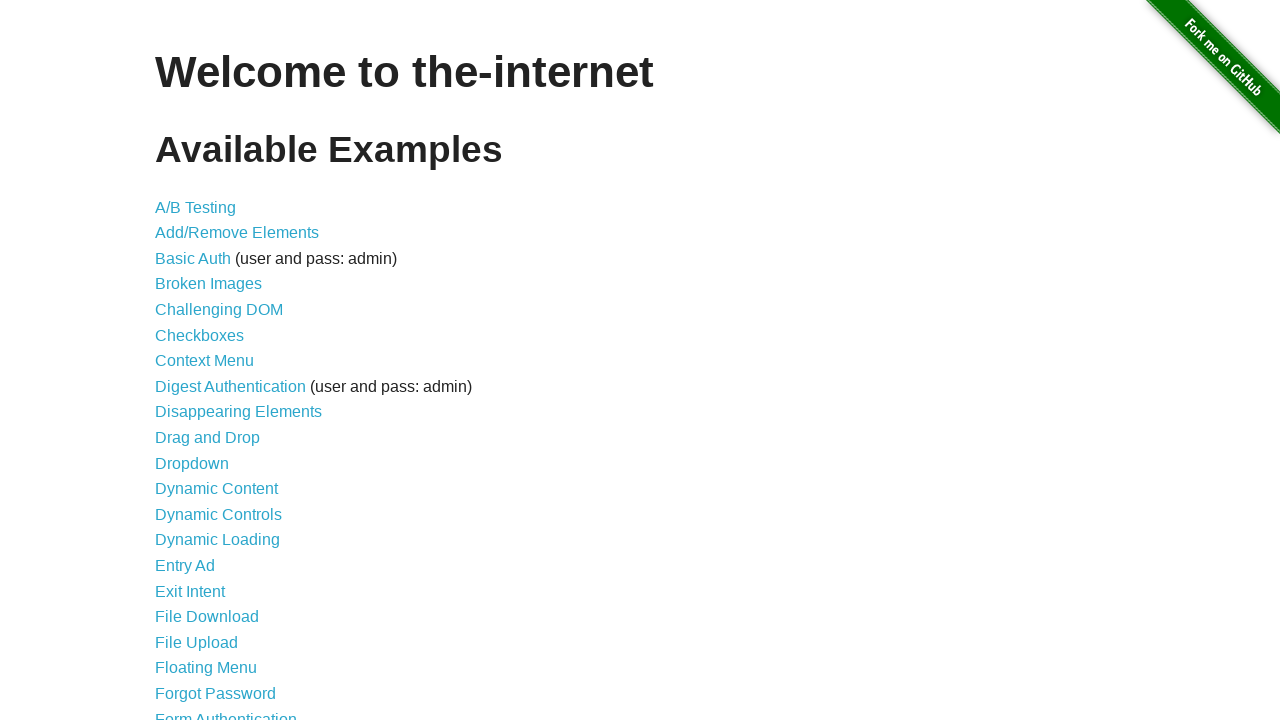

Waited 1 second for scripts to load
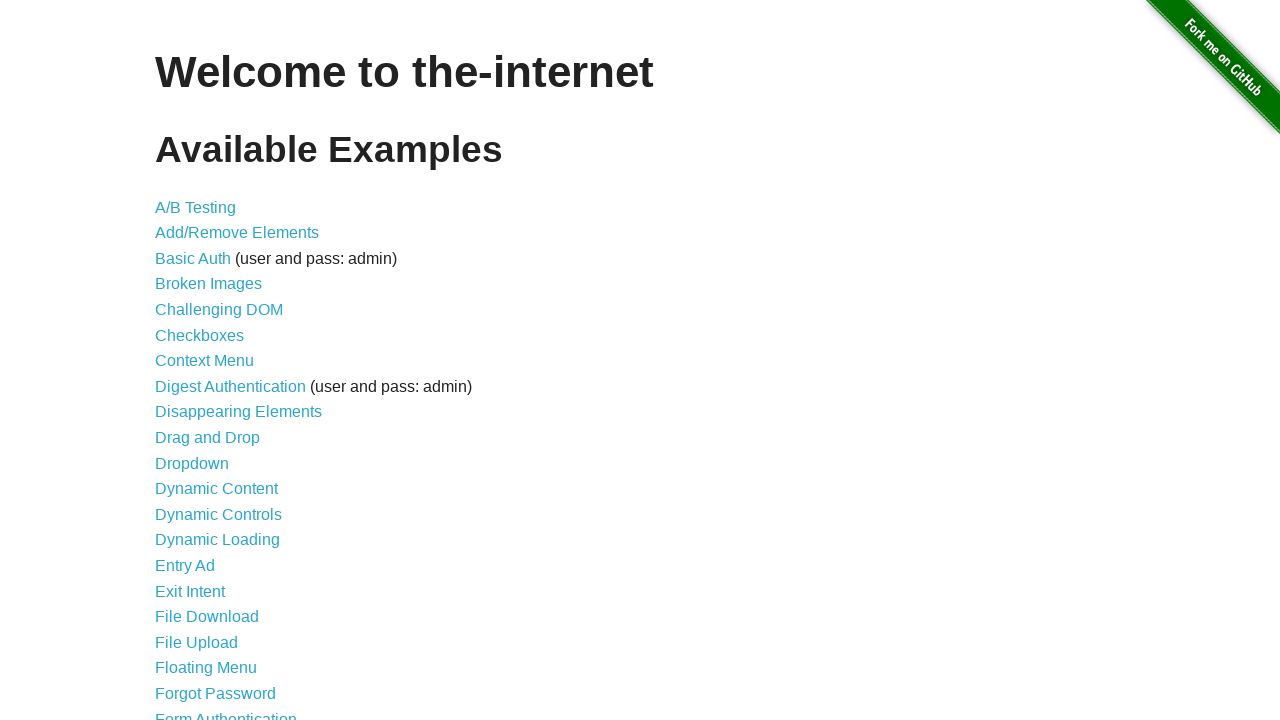

Displayed GET notification with growl
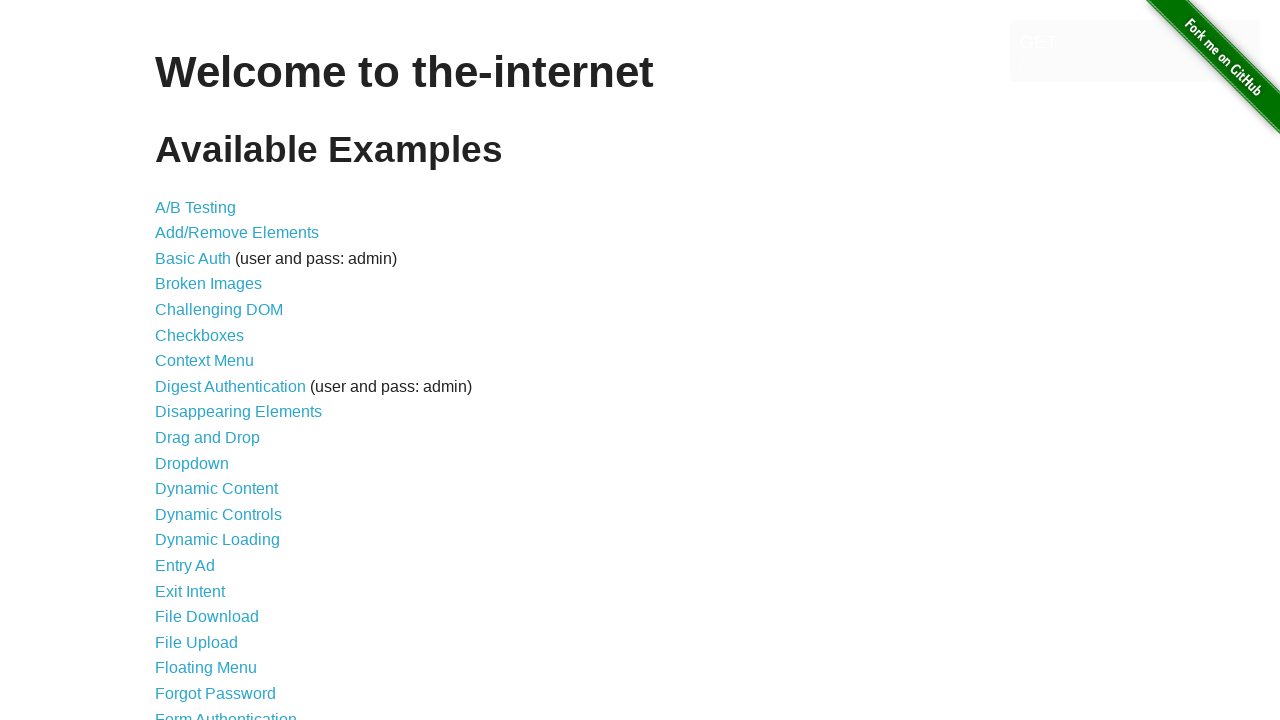

Displayed ERROR notification with growl
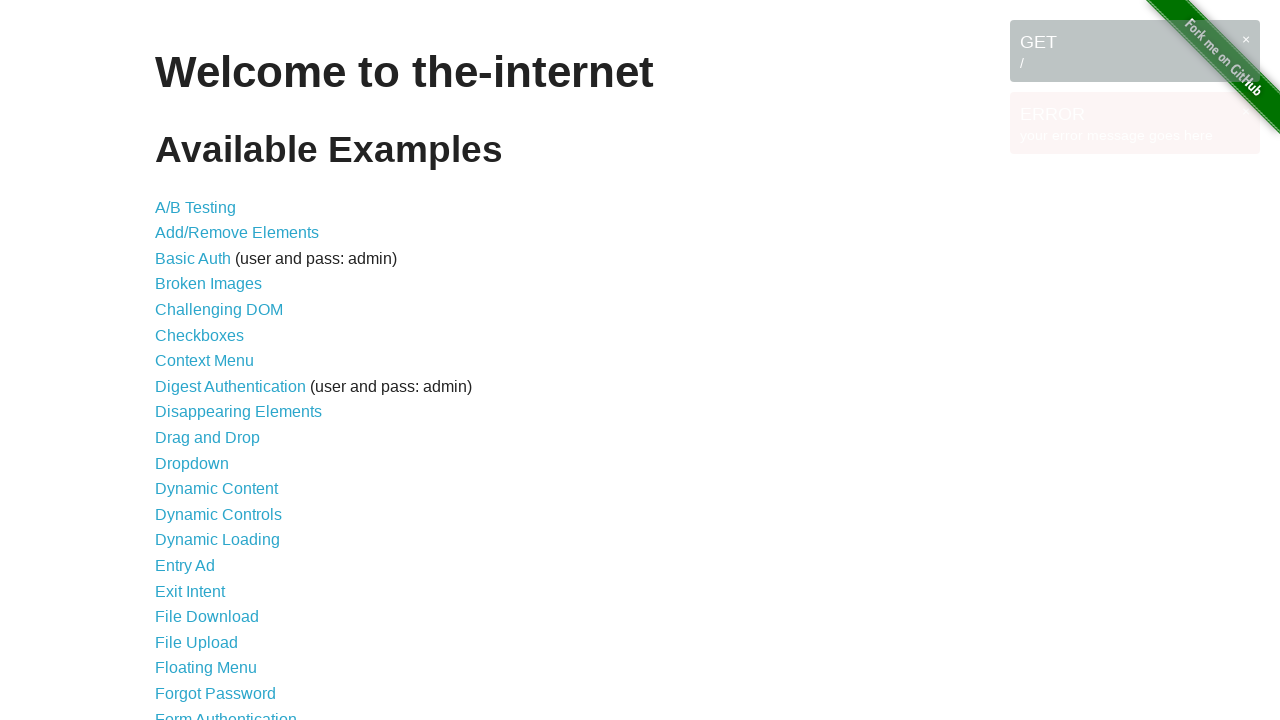

Displayed Notice notification with growl
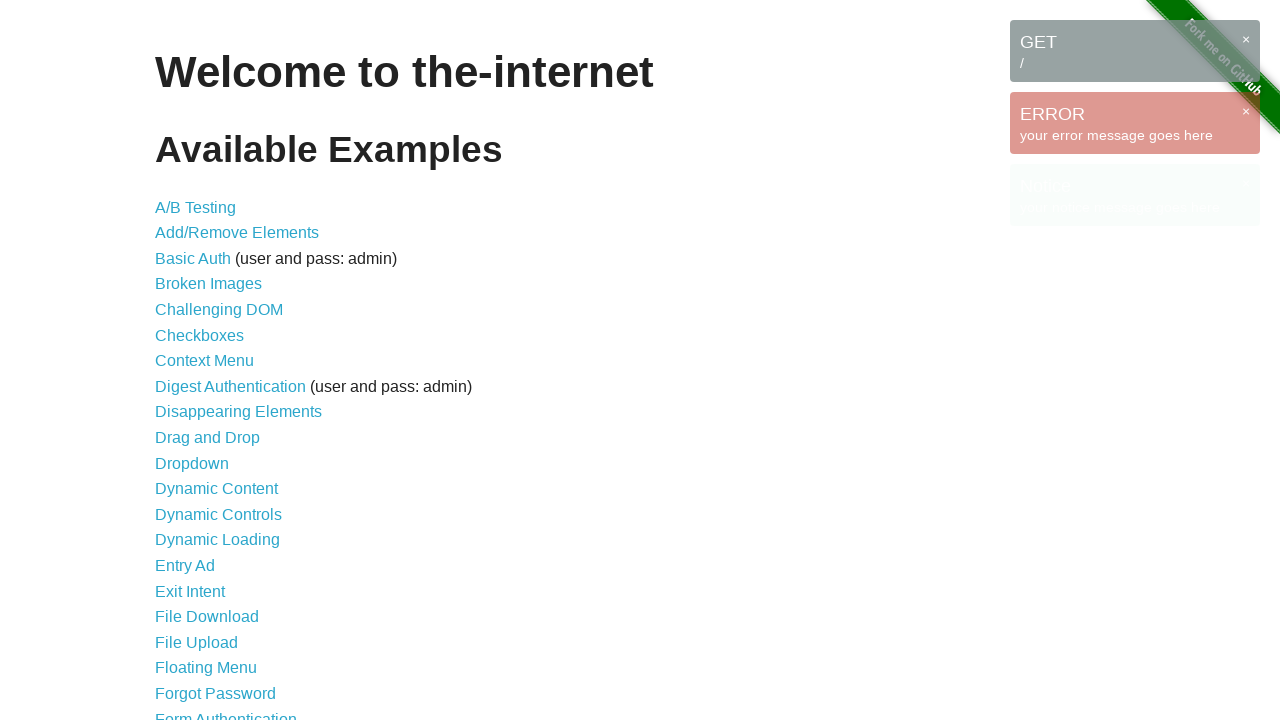

Displayed Warning notification with growl
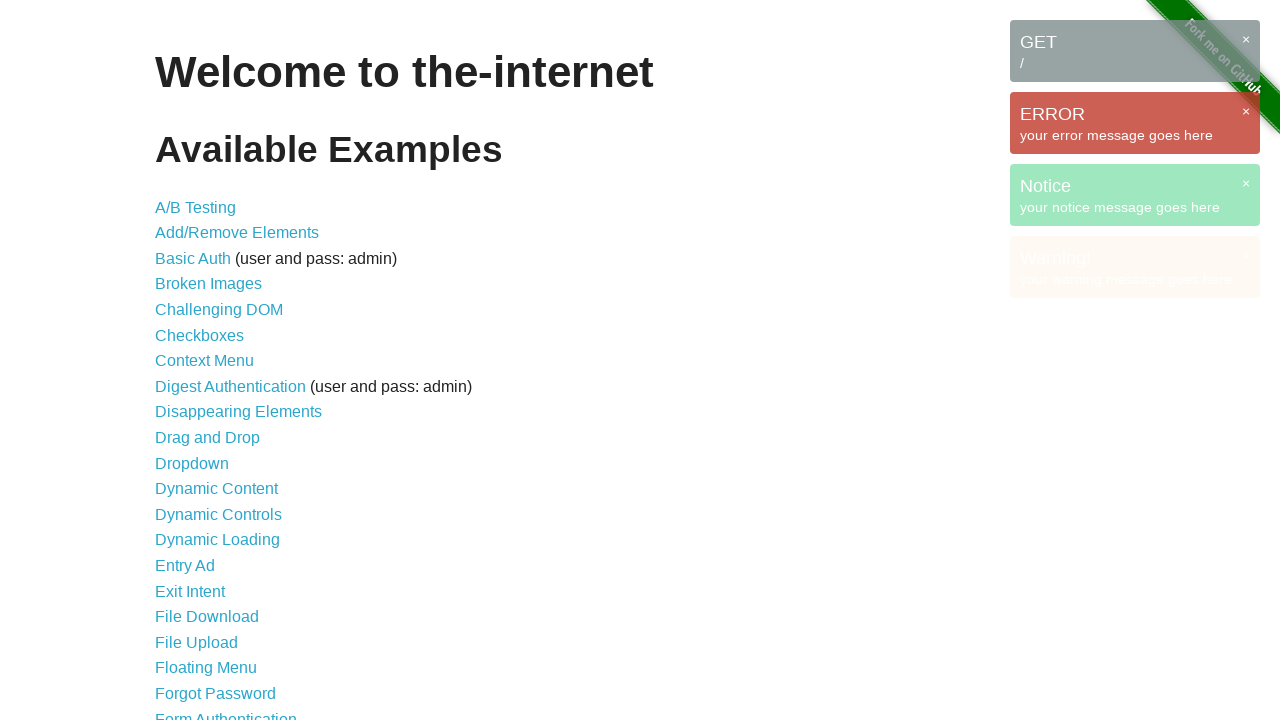

Waited 3 seconds to view all growl notifications
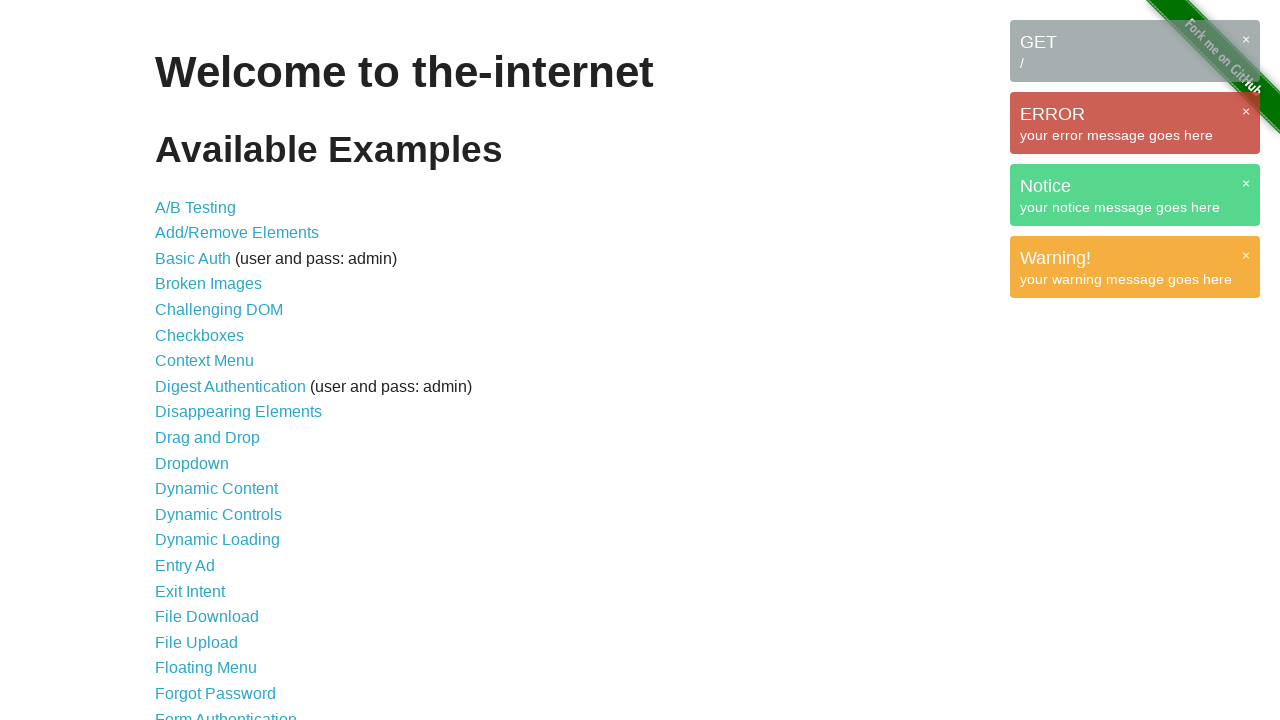

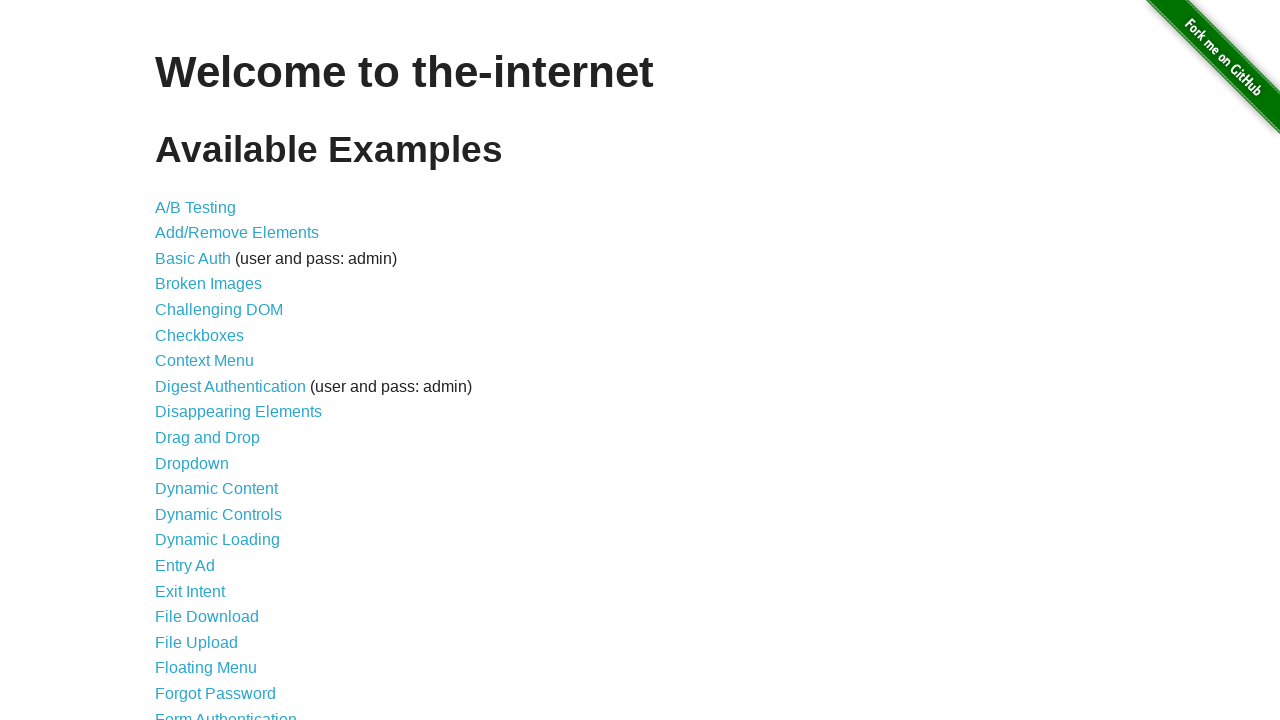